Tests context menu by right-clicking on a hot spot area and verifying a JavaScript alert appears

Starting URL: https://the-internet.herokuapp.com/

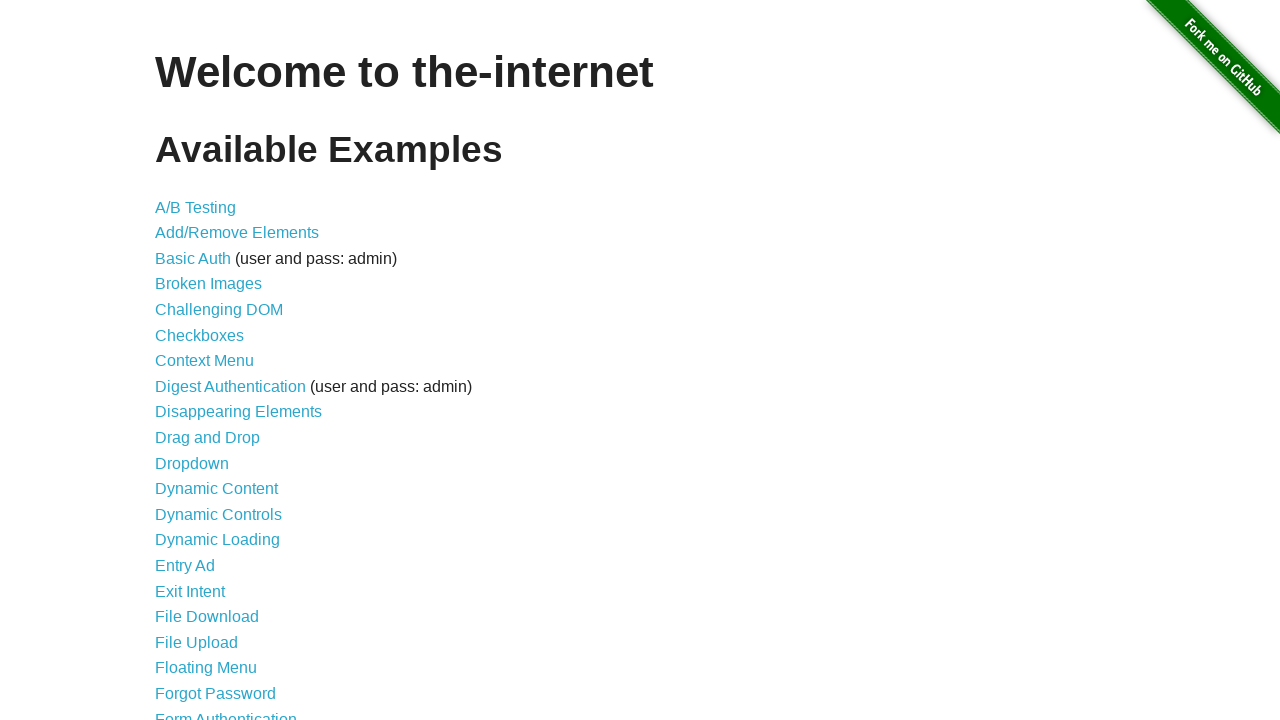

Clicked on 'Context Menu' link to navigate to context menu page at (204, 361) on internal:role=link[name="Context Menu"i]
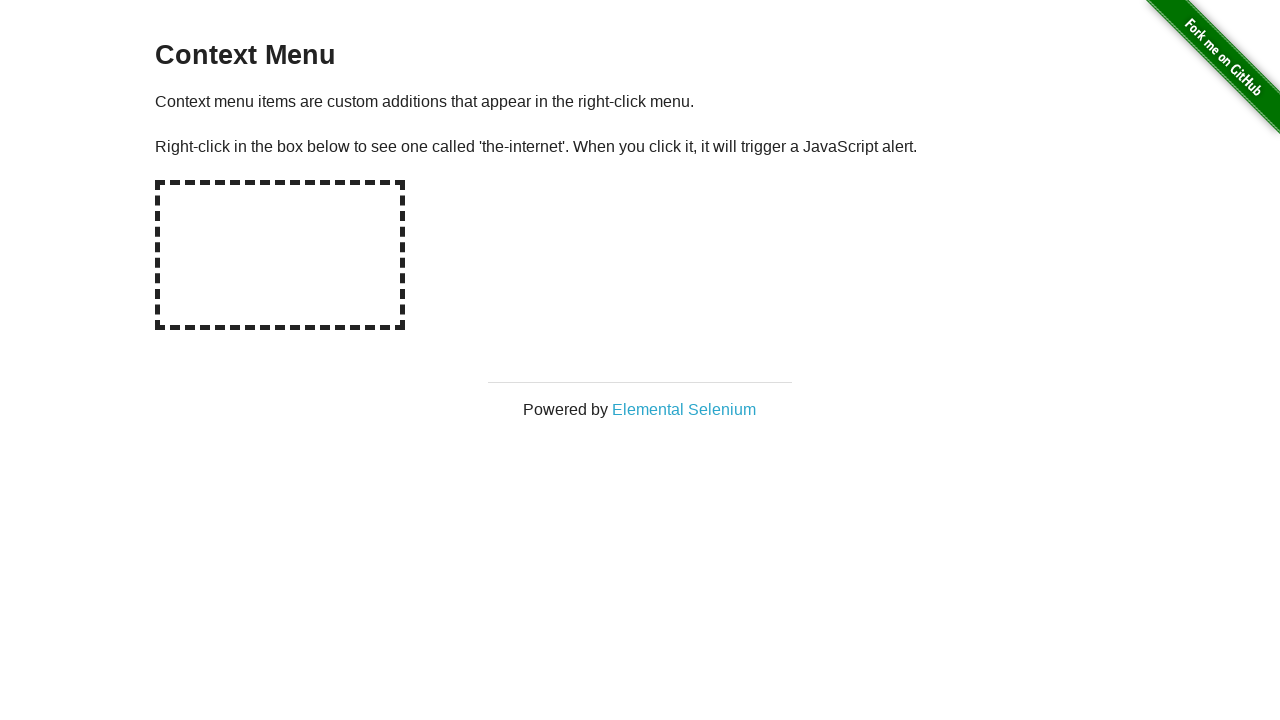

Set up dialog event handler to capture JavaScript alerts
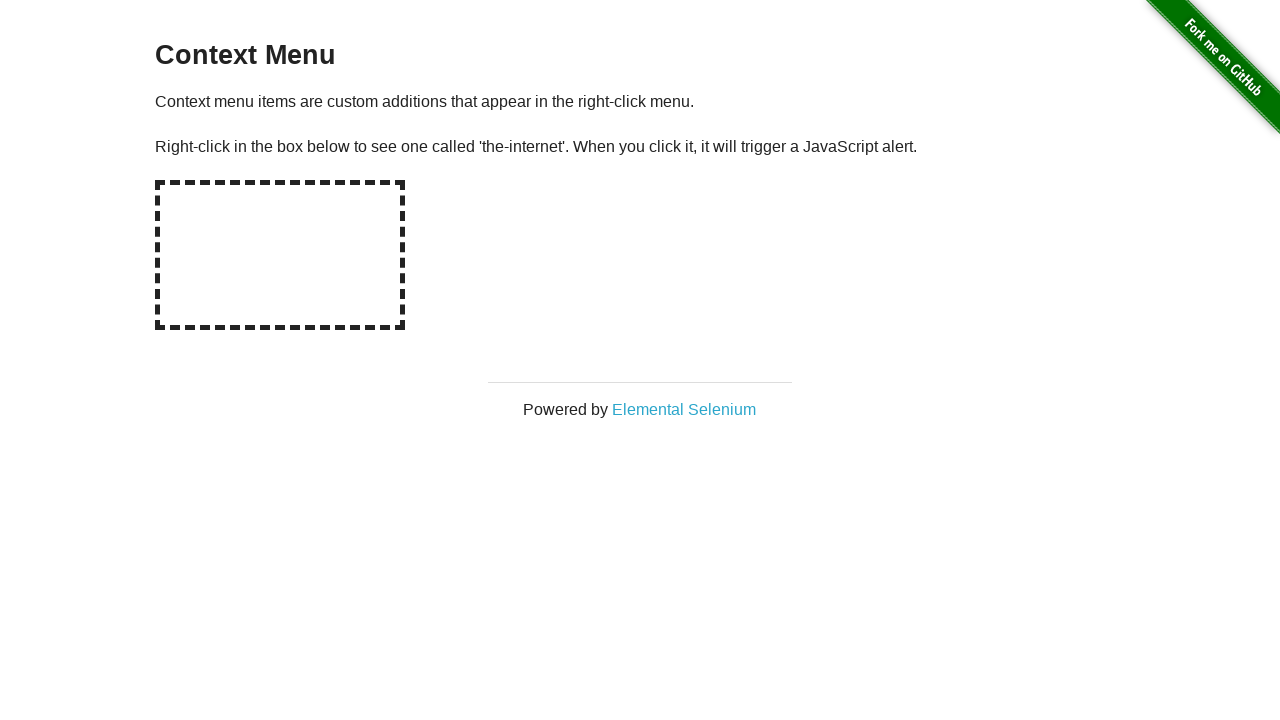

Right-clicked on the hot spot area to trigger context menu at (280, 255) on #hot-spot
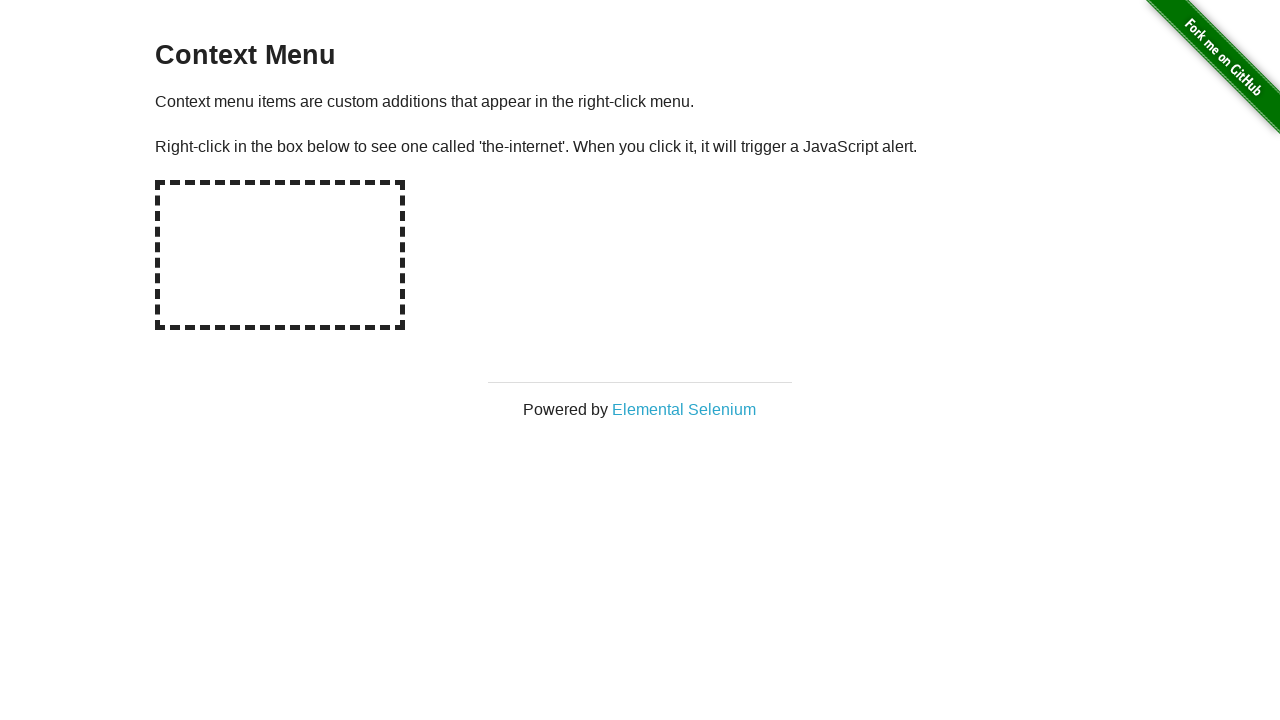

Waited for dialog to appear and be handled
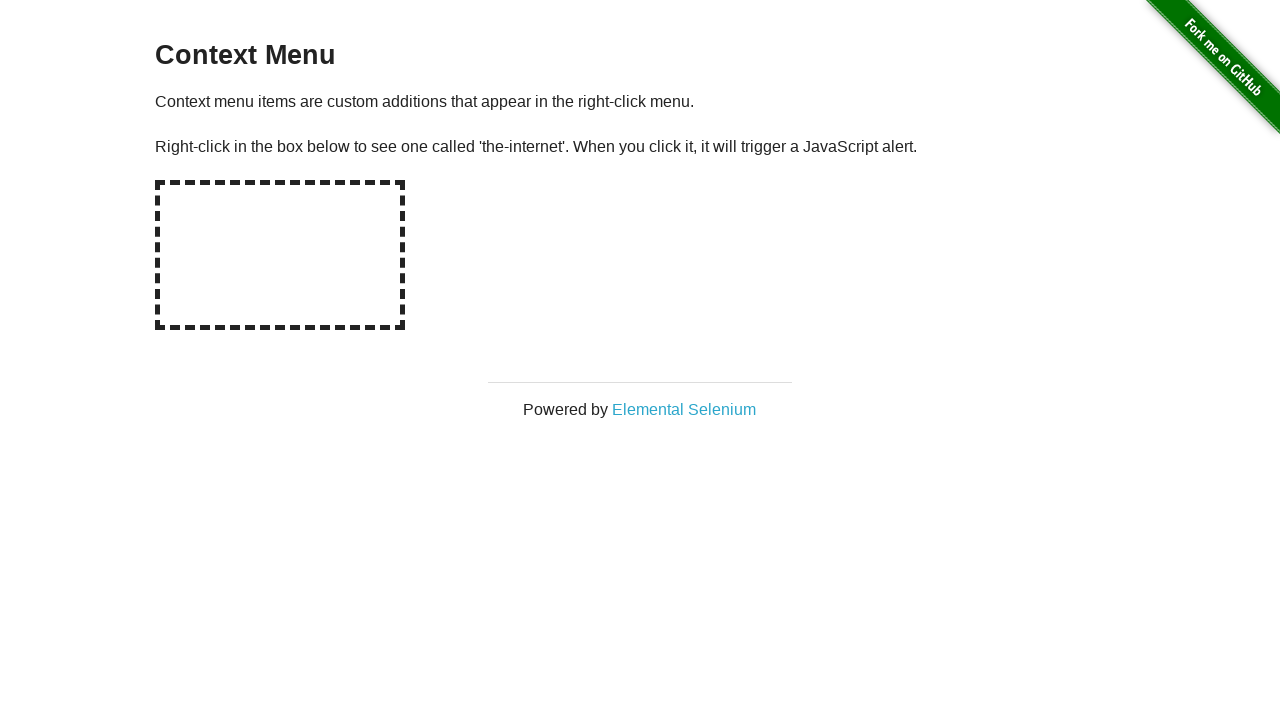

Verified that a dialog message was captured
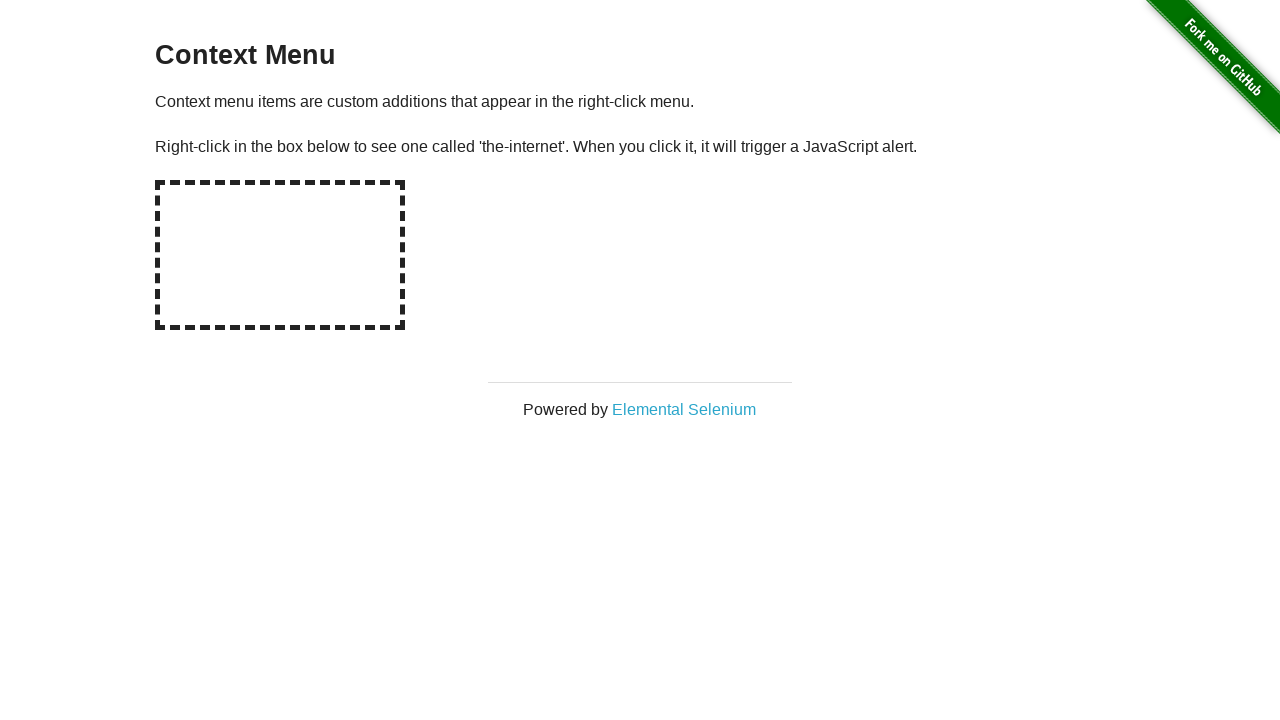

Verified dialog message equals 'You selected a context menu'
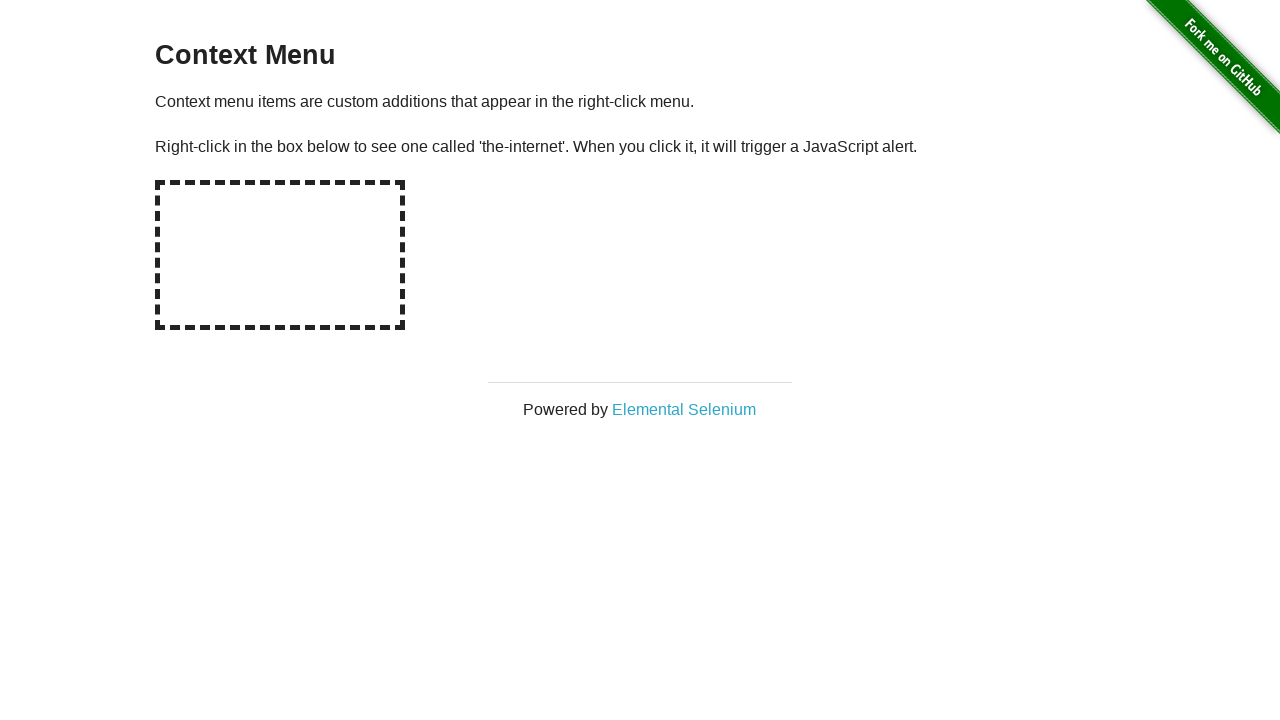

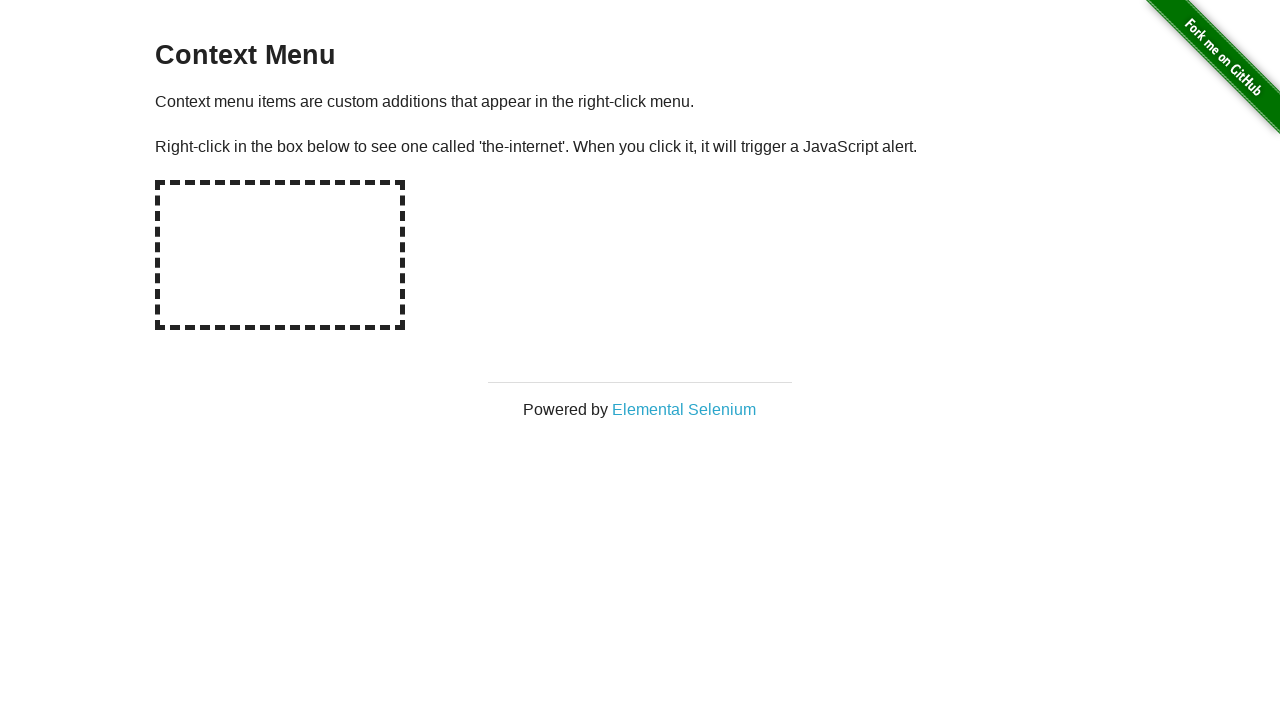